Tests an automation practice form by filling in a first name, selecting a gender radio button, and choosing a country from a dropdown menu.

Starting URL: https://app.cloudqa.io/home/AutomationPracticeForm

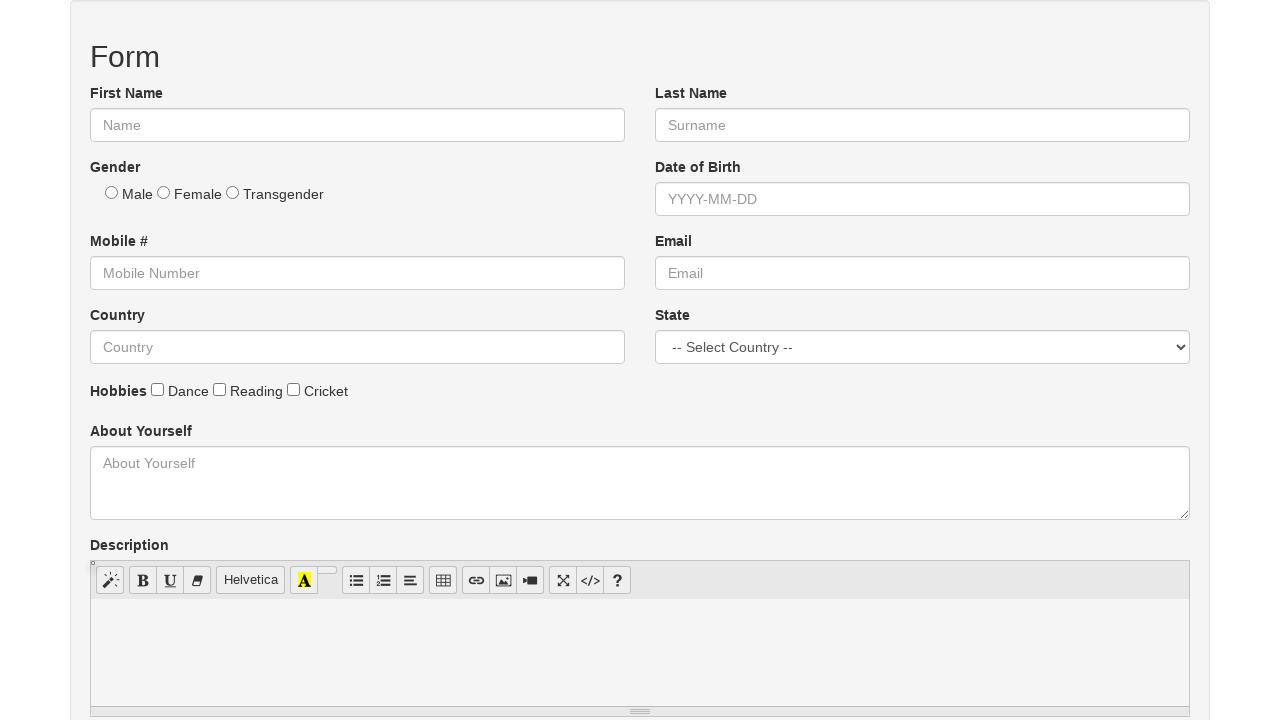

Navigated to Automation Practice Form
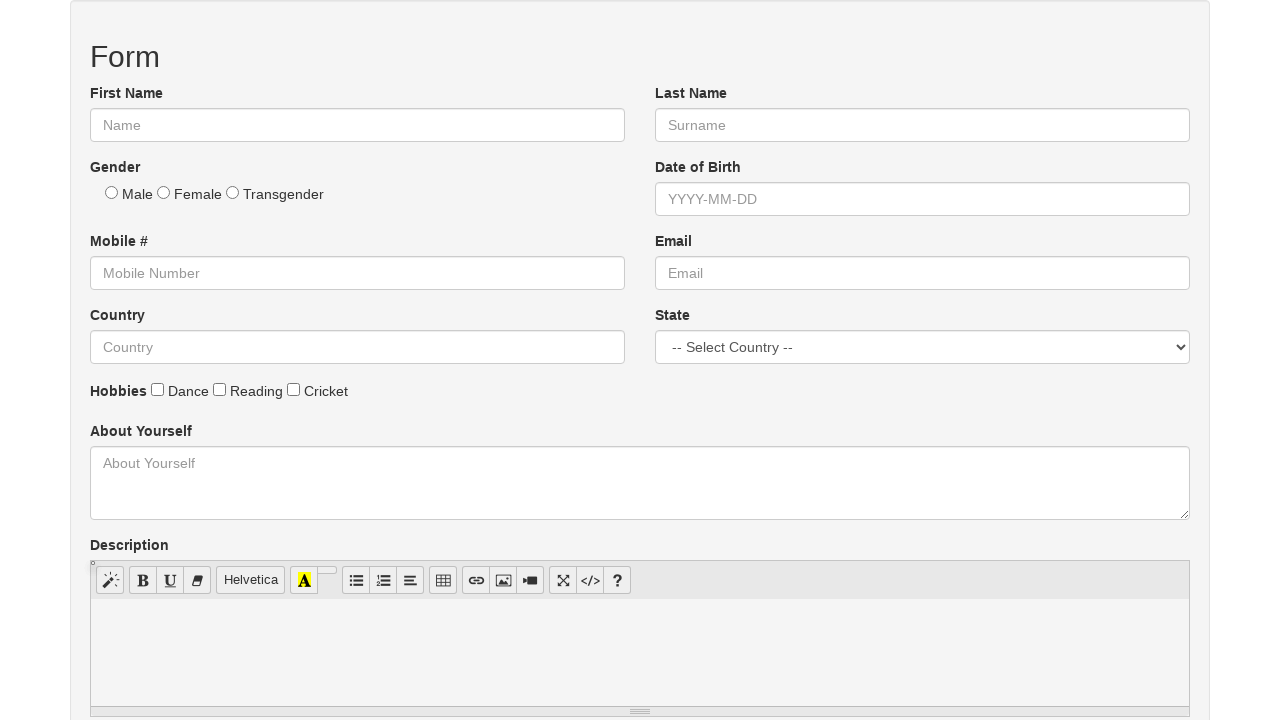

Filled first name field with 'Tharun' on #fname
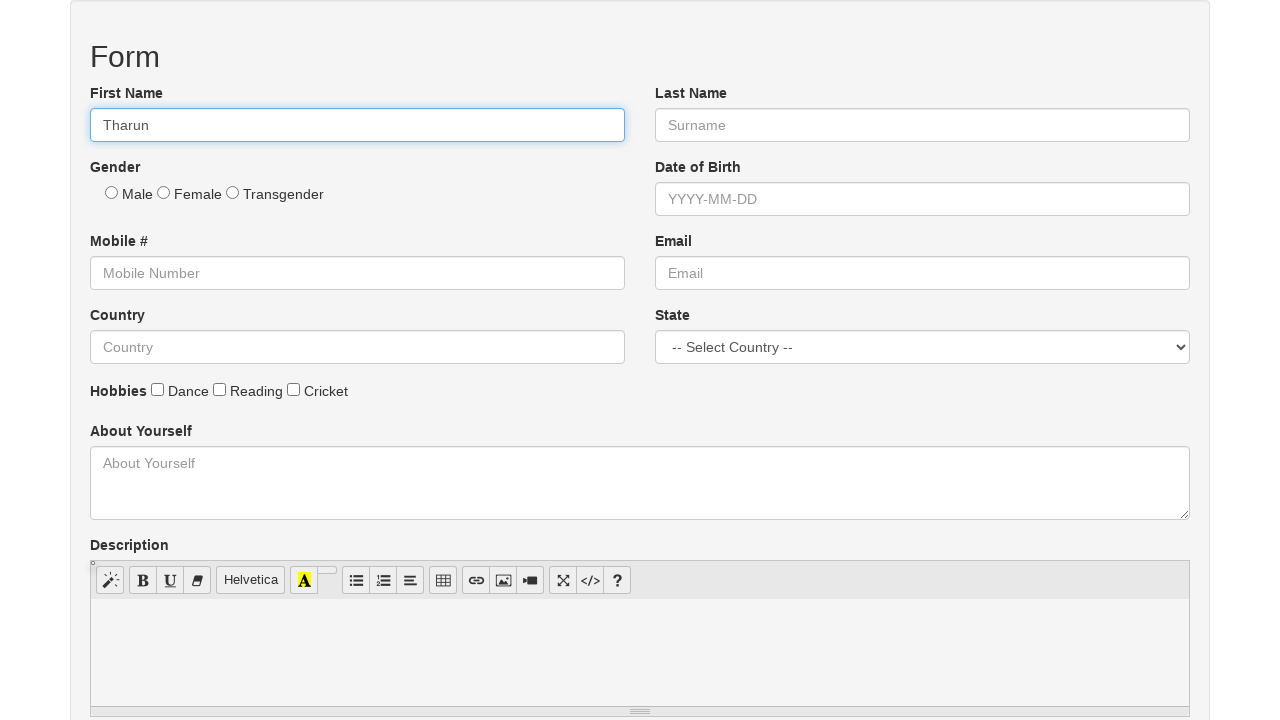

Selected male gender radio button at (112, 192) on #male
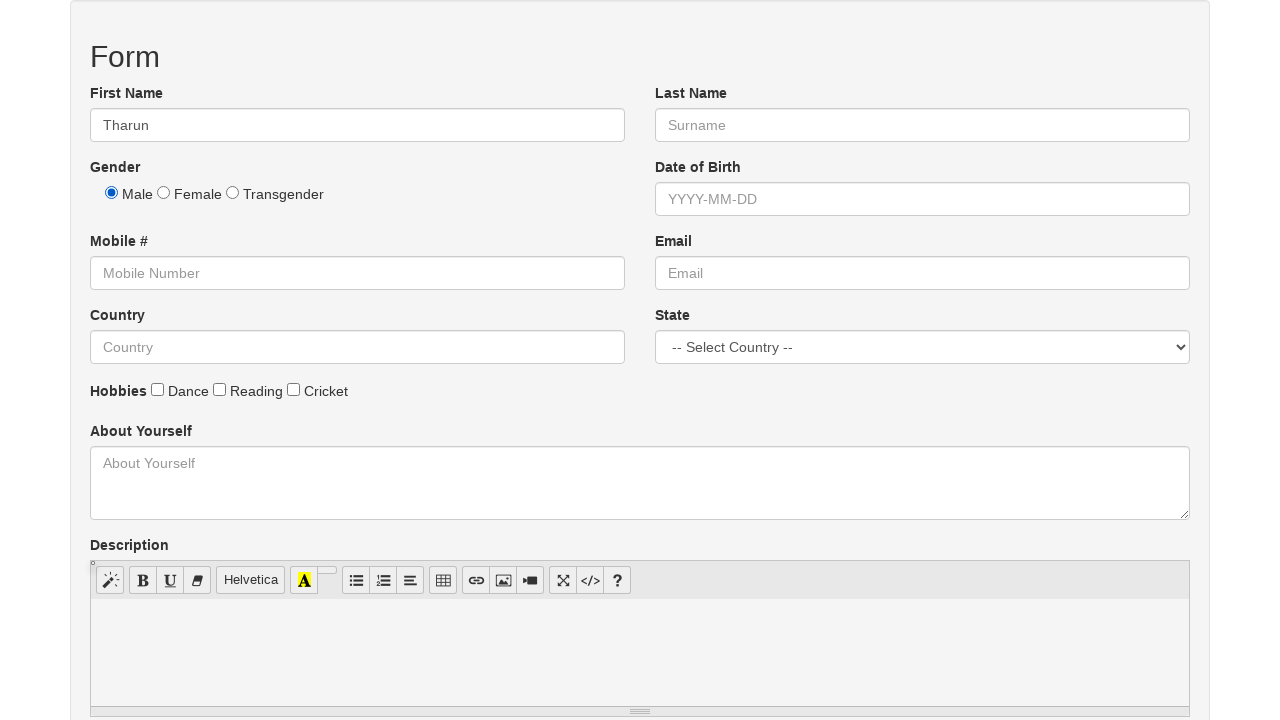

Selected 'India' from country dropdown on #state
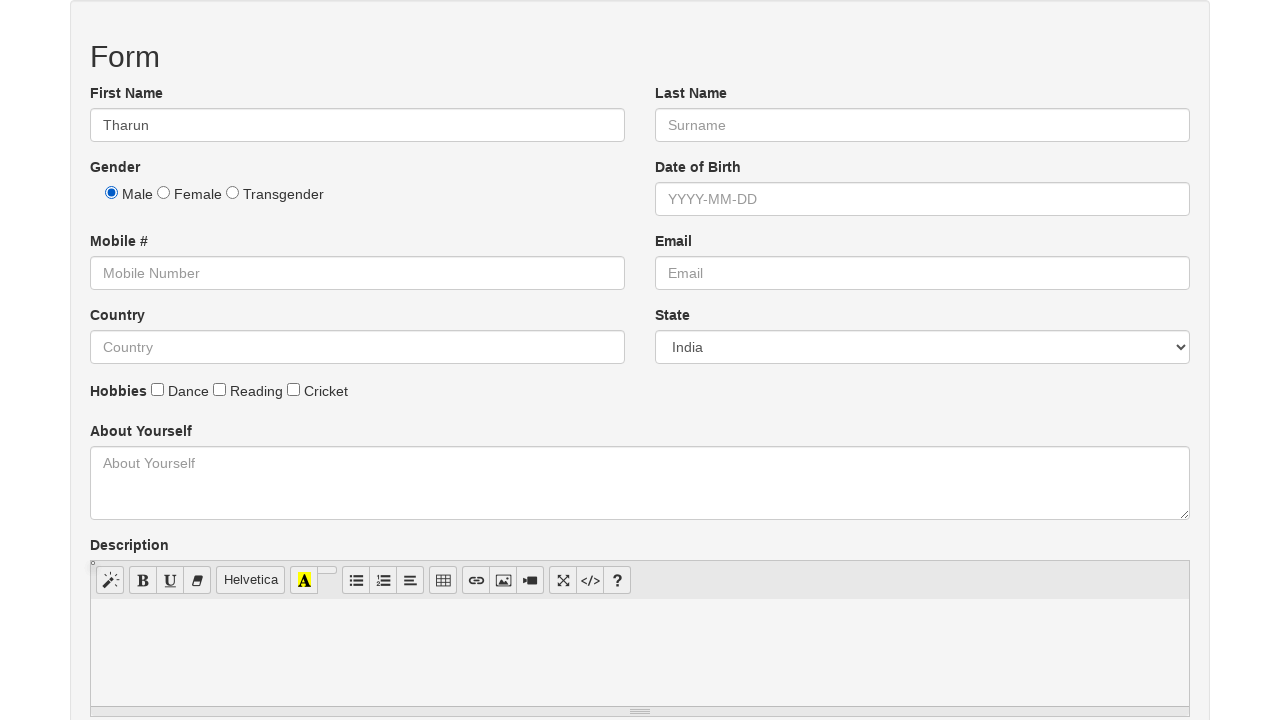

Verified first name field contains 'Tharun'
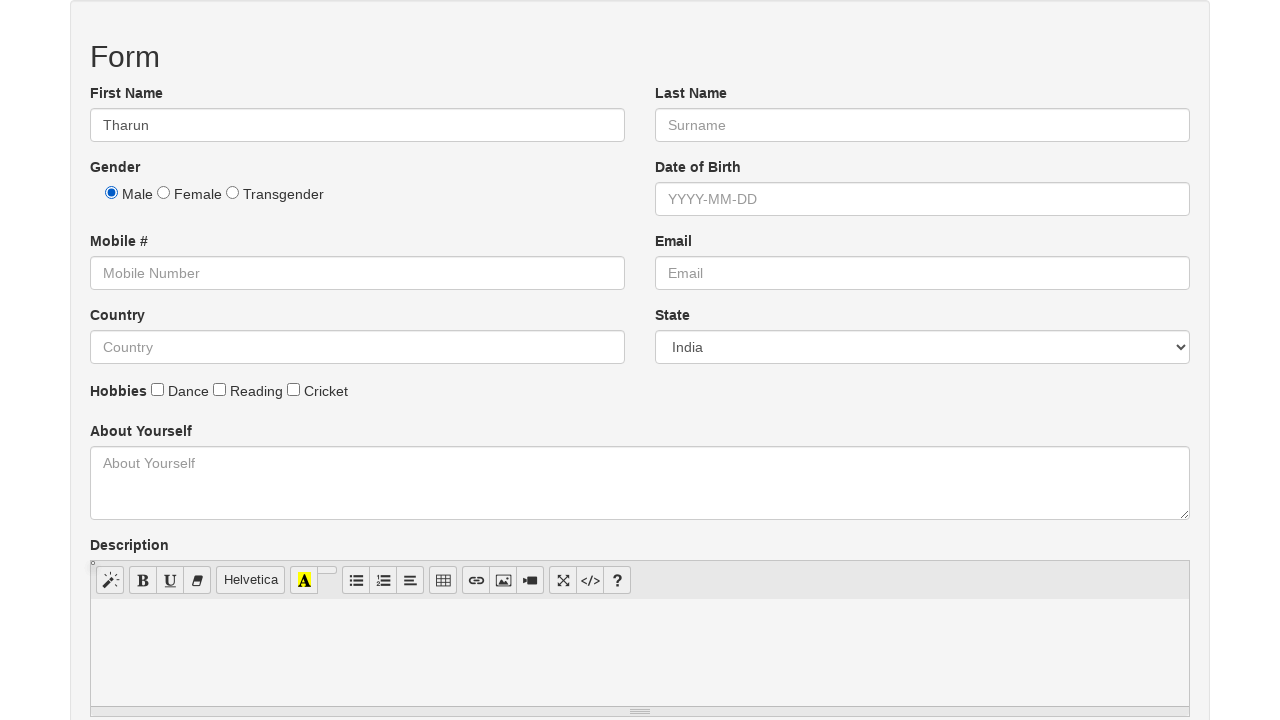

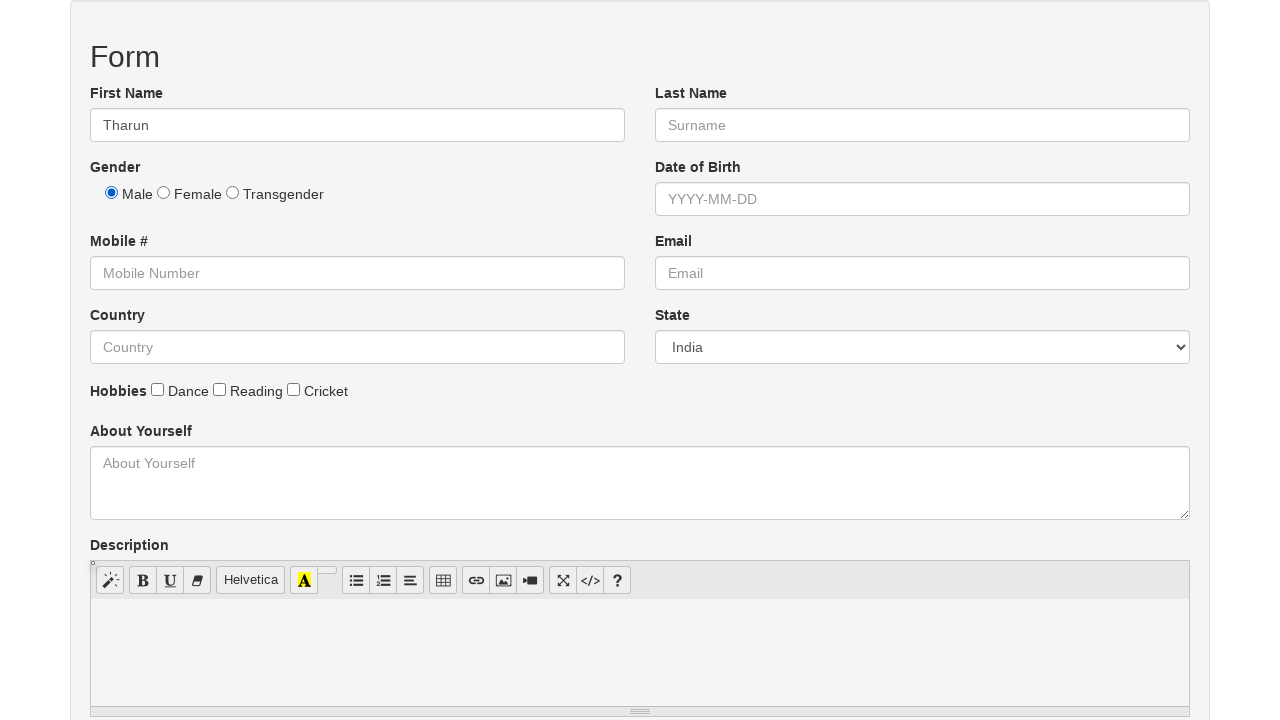